Navigates to a specific blog post page and verifies Open Graph metadata including title, description, URL, image, and image alt text are correctly set for social sharing.

Starting URL: https://bach.software/posts/1-mastering-conditional-property-types-with-vue-3_3-generics

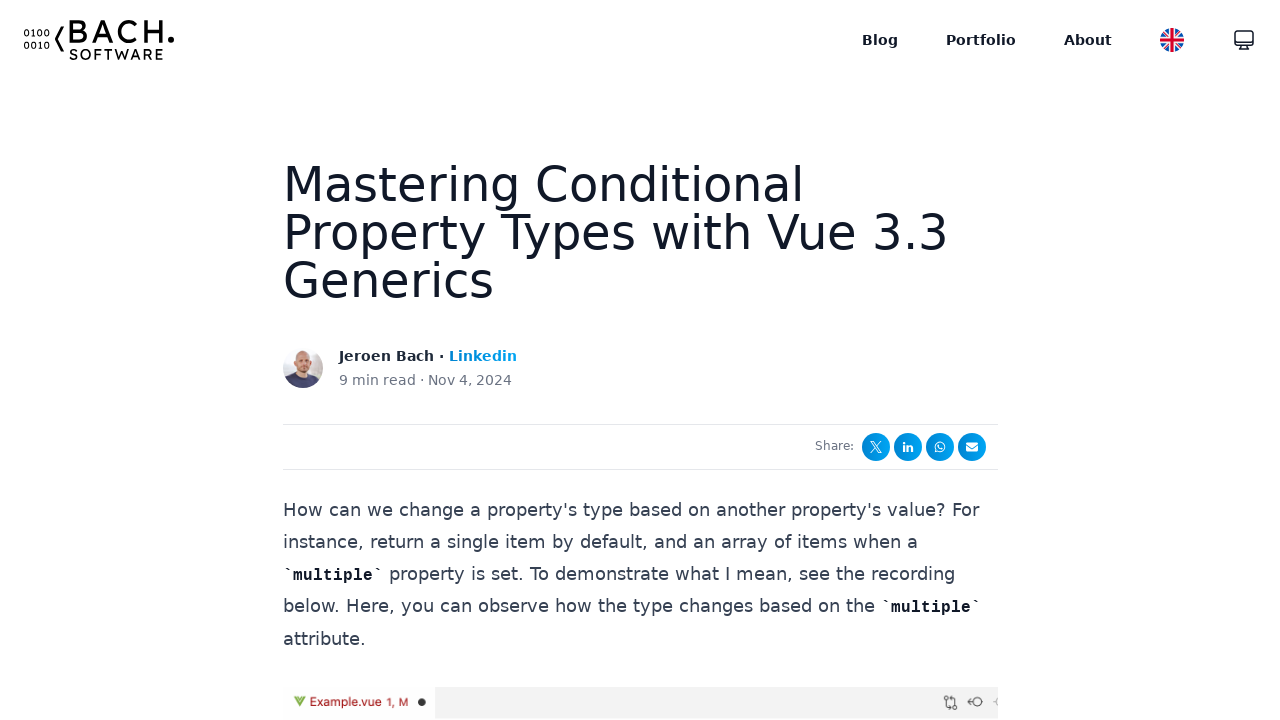

Waited for page to load (domcontentloaded state)
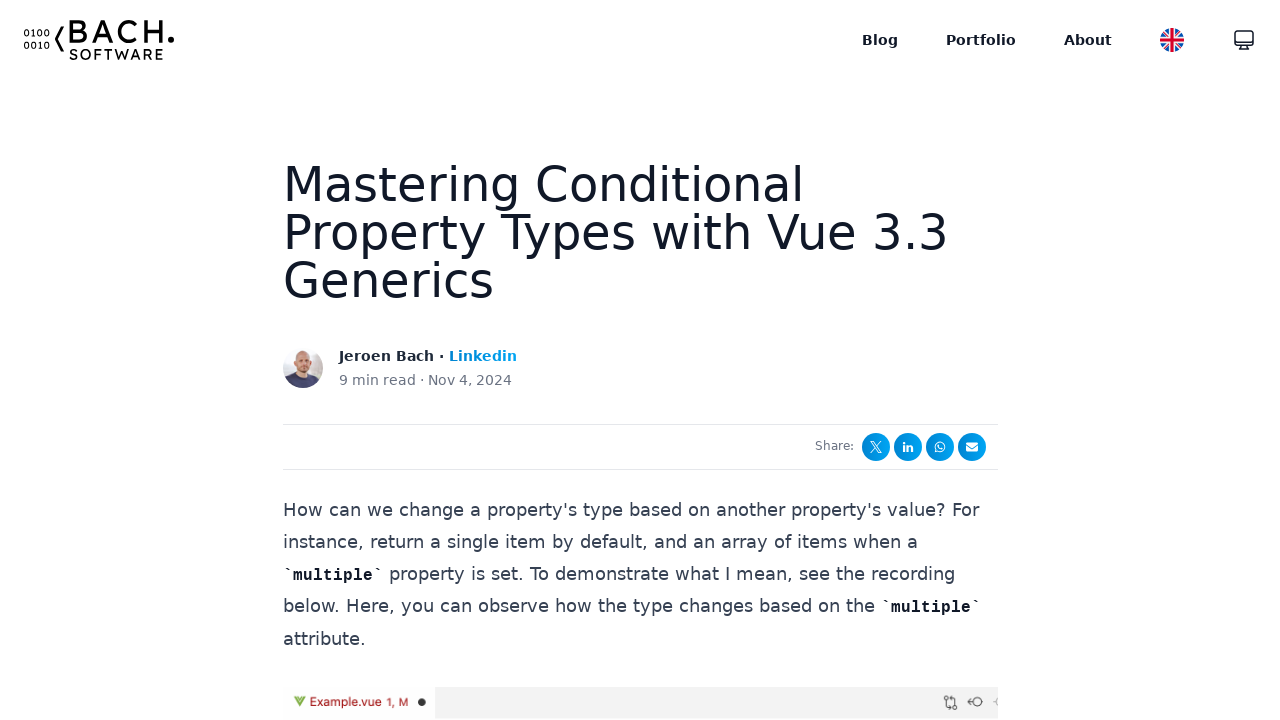

Verified page title is correct
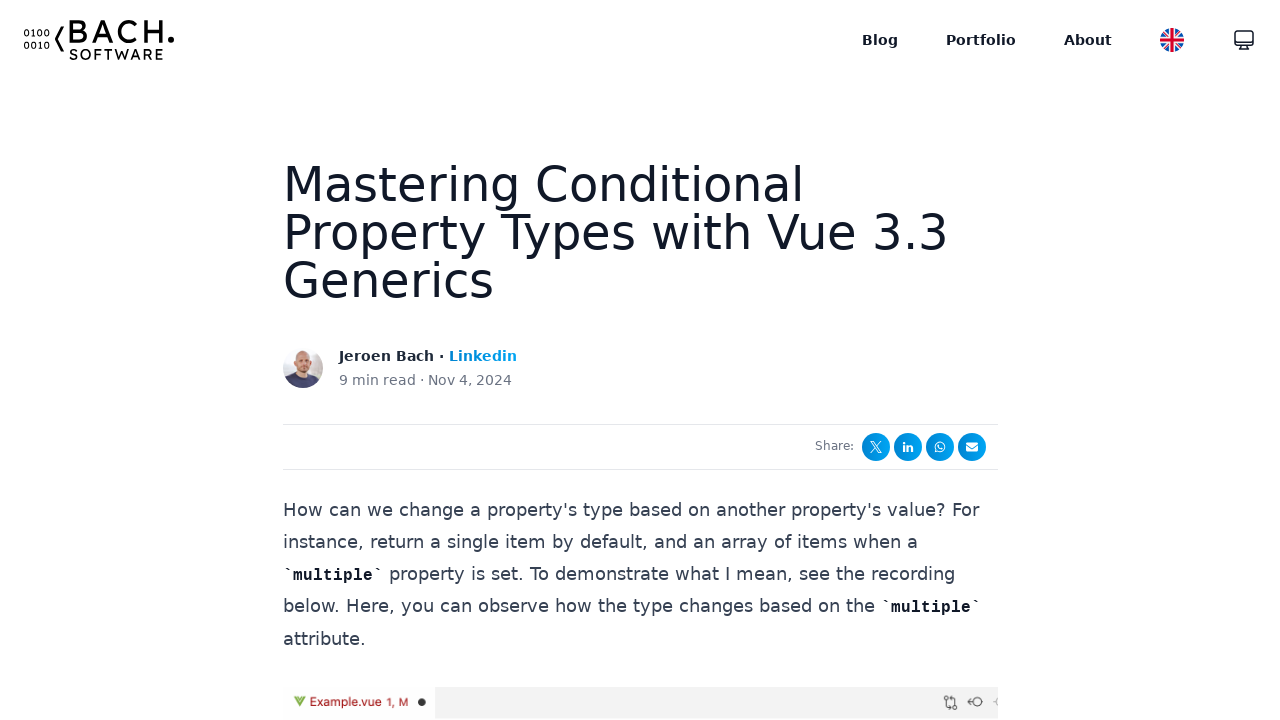

Retrieved og:title metadata
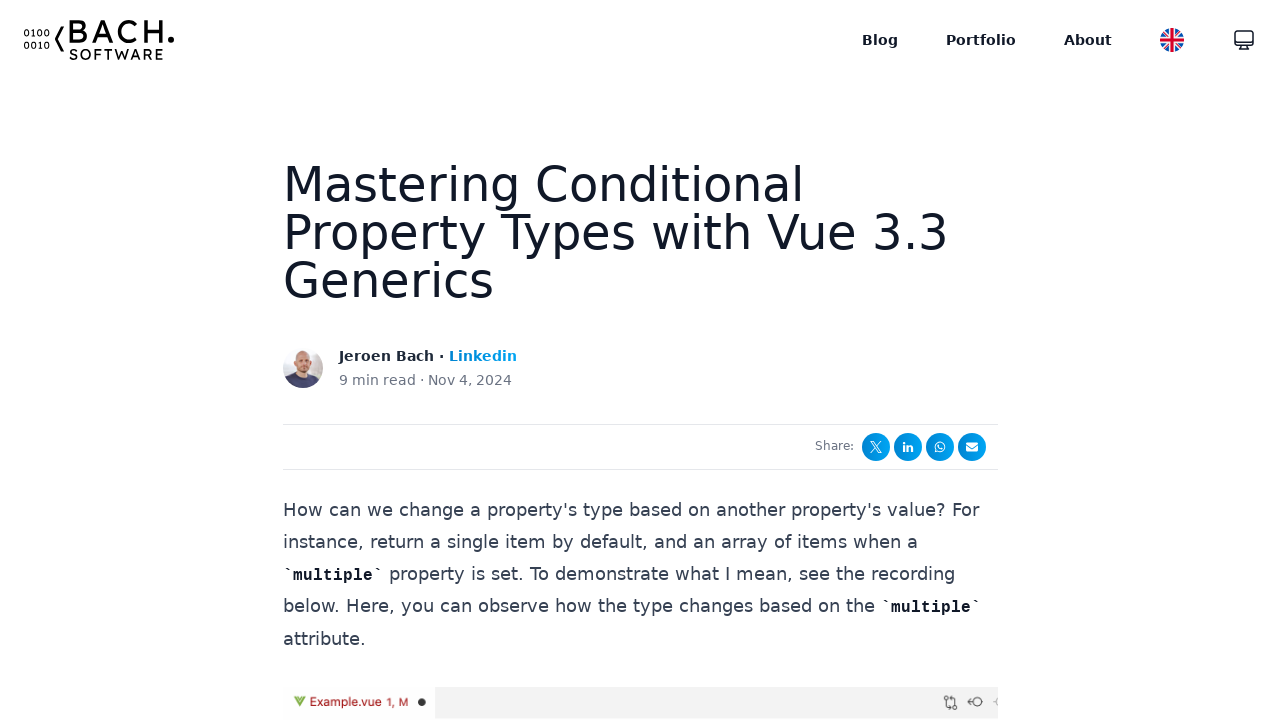

Verified og:title metadata is correct
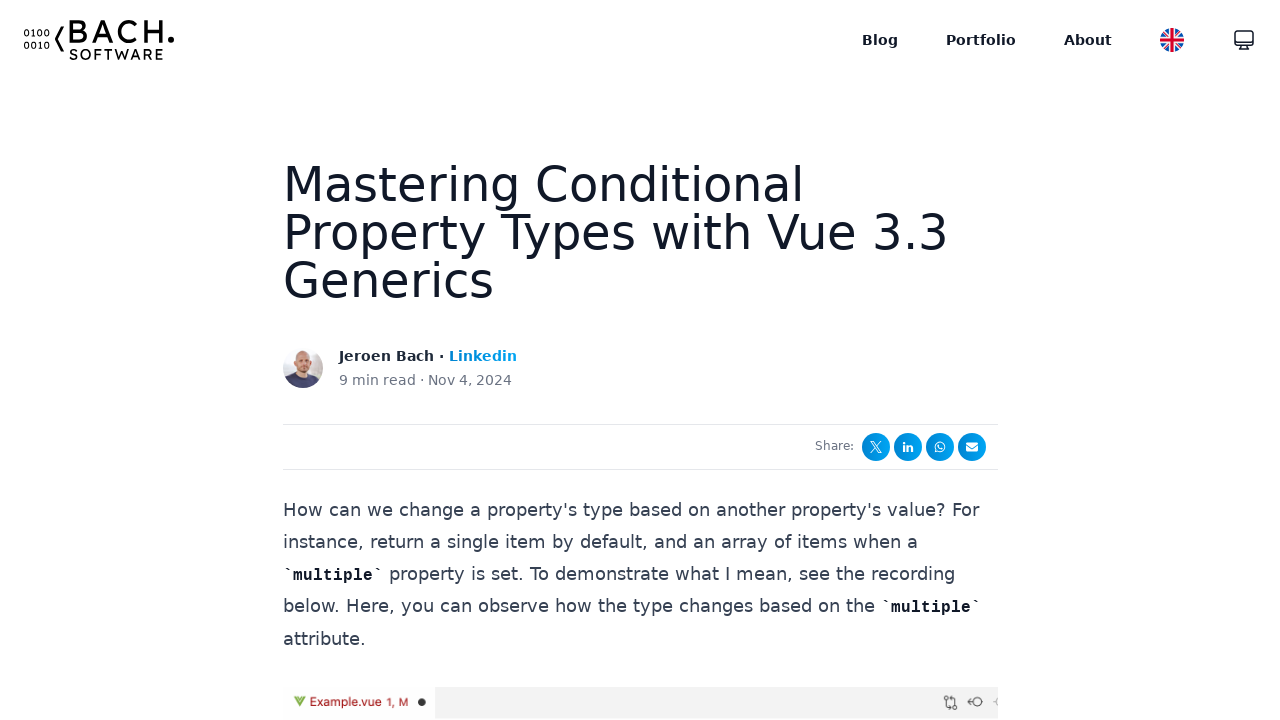

Retrieved description metadata
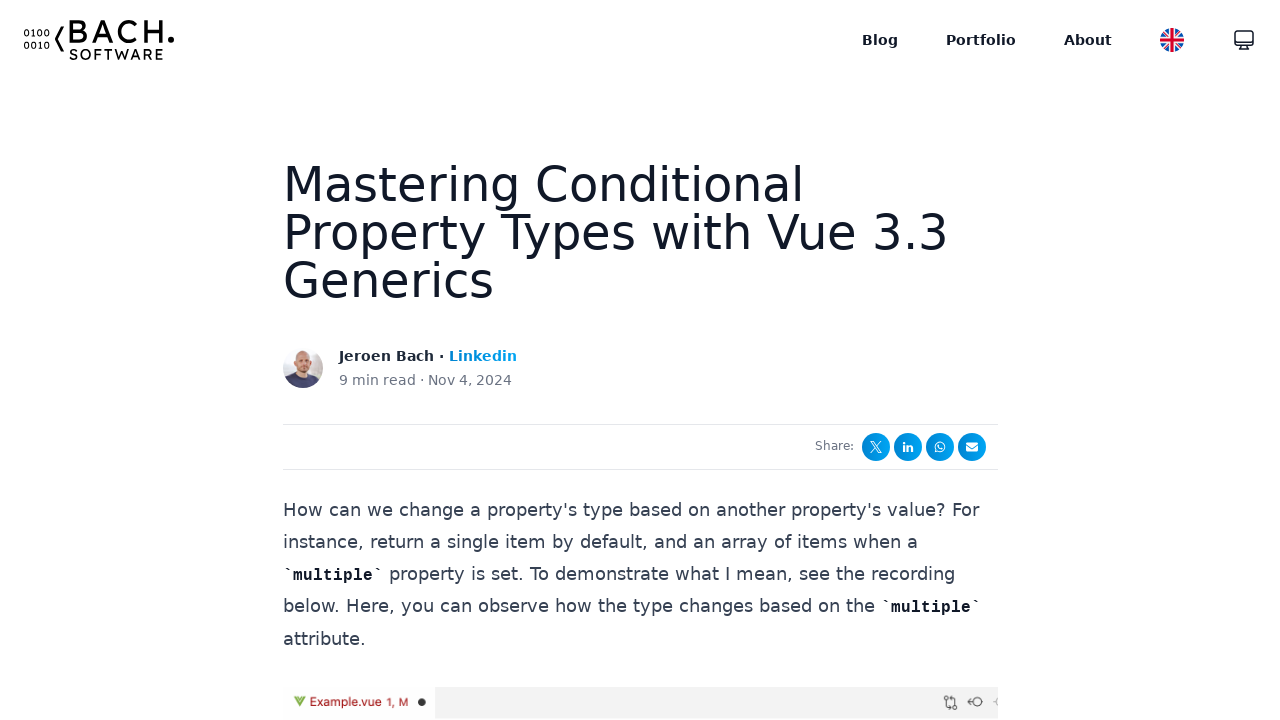

Verified description metadata is correct
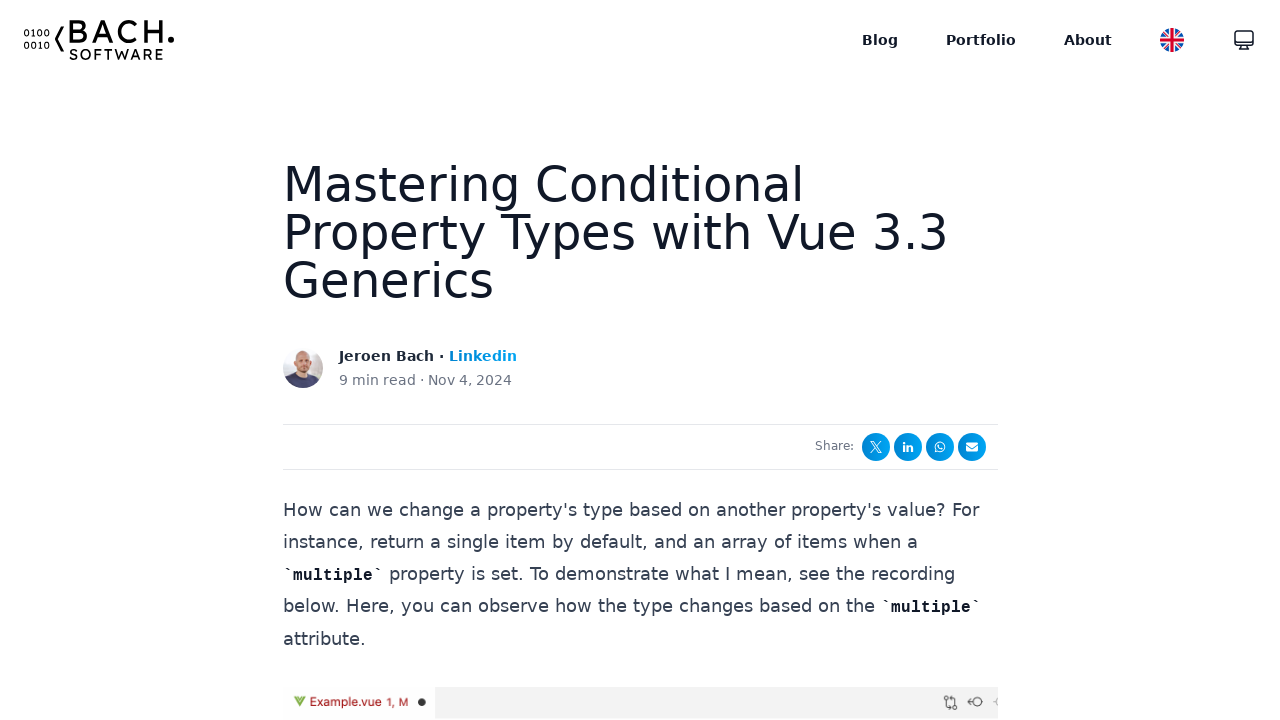

Retrieved og:description metadata
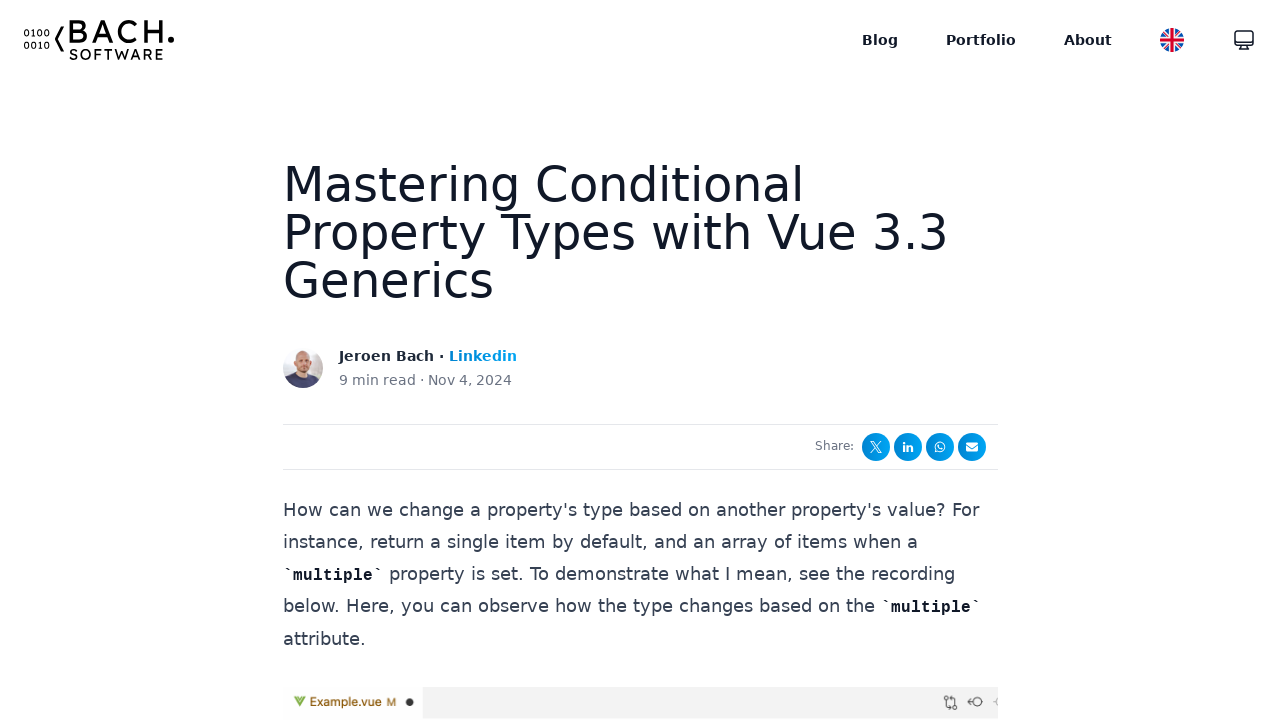

Verified og:description metadata is correct
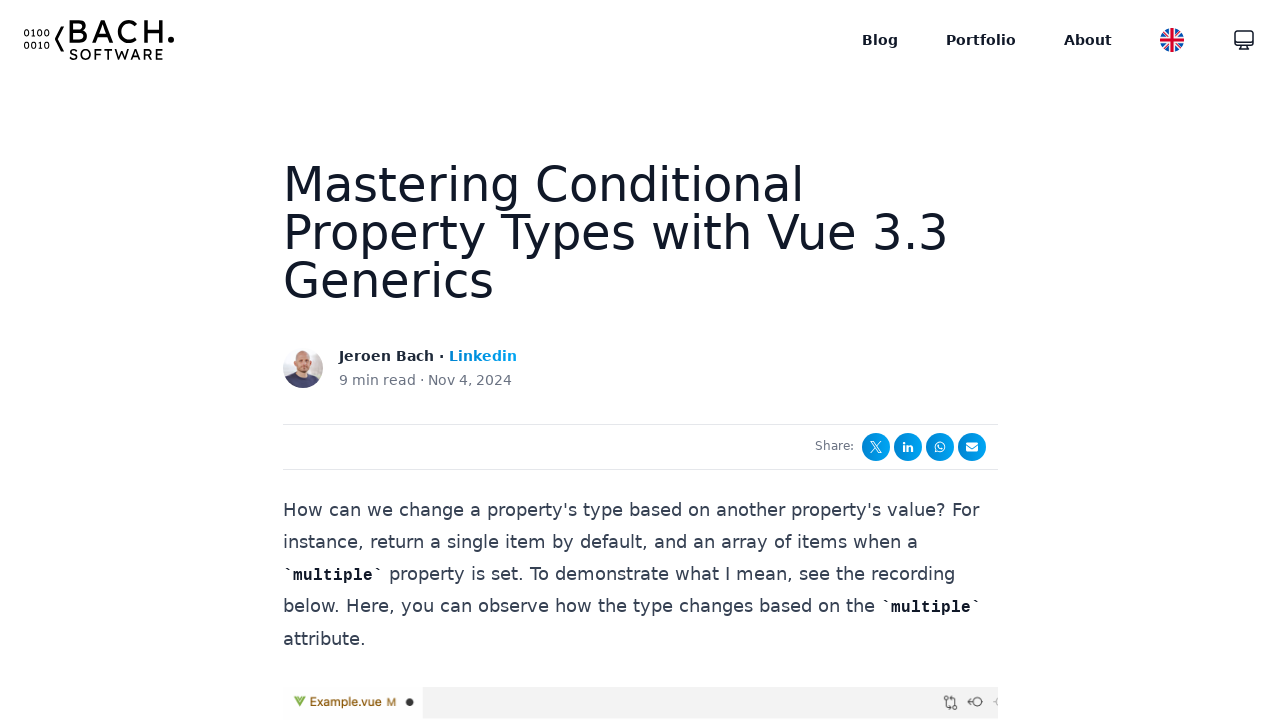

Retrieved og:url metadata
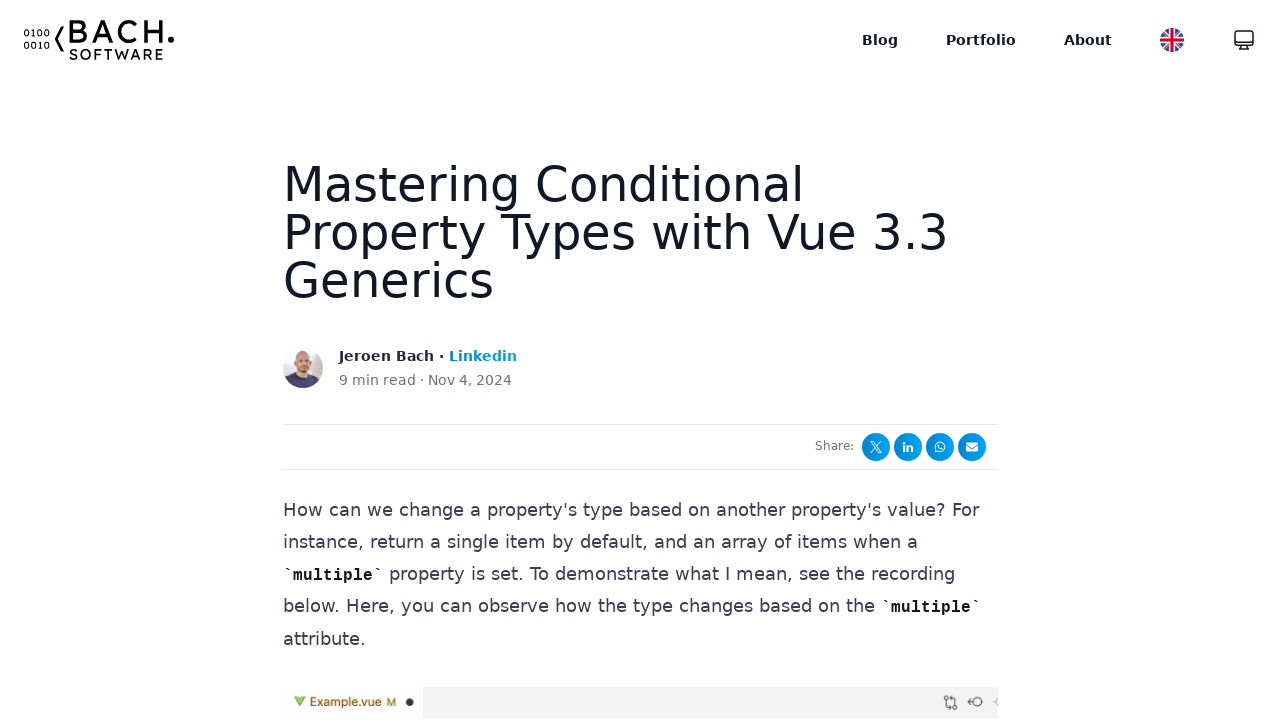

Verified og:url metadata is correct
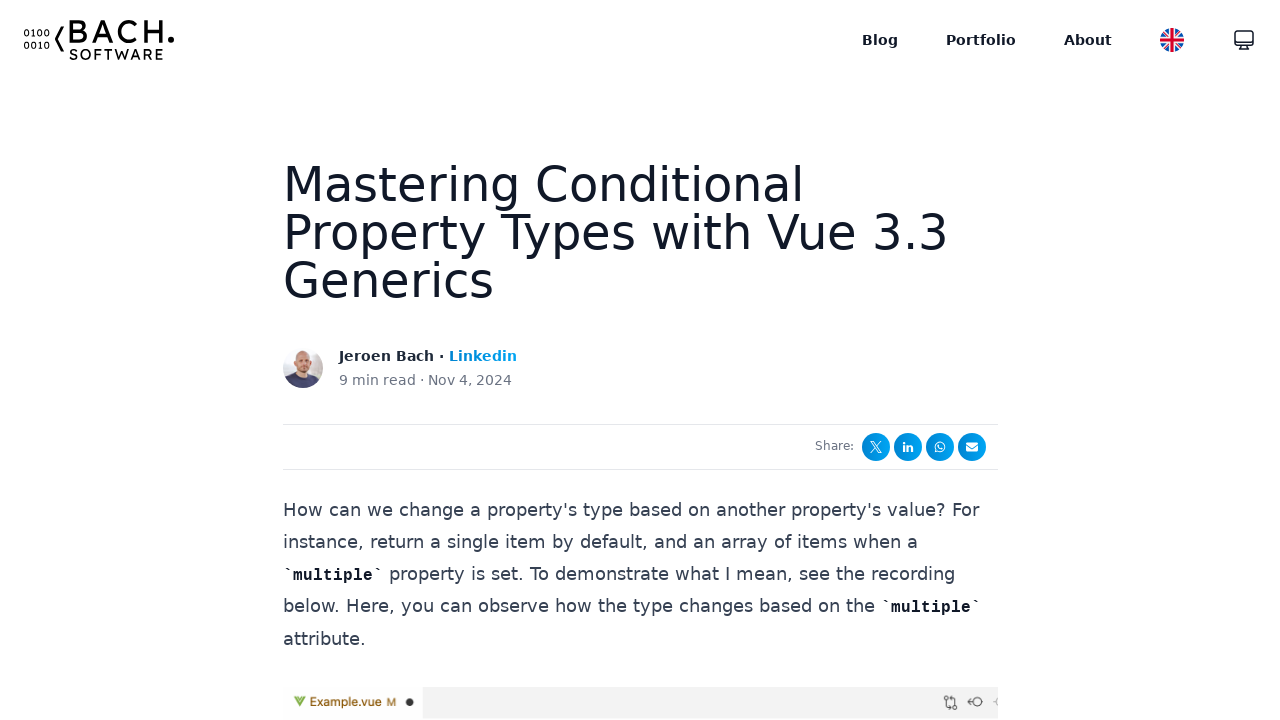

Retrieved og:image metadata
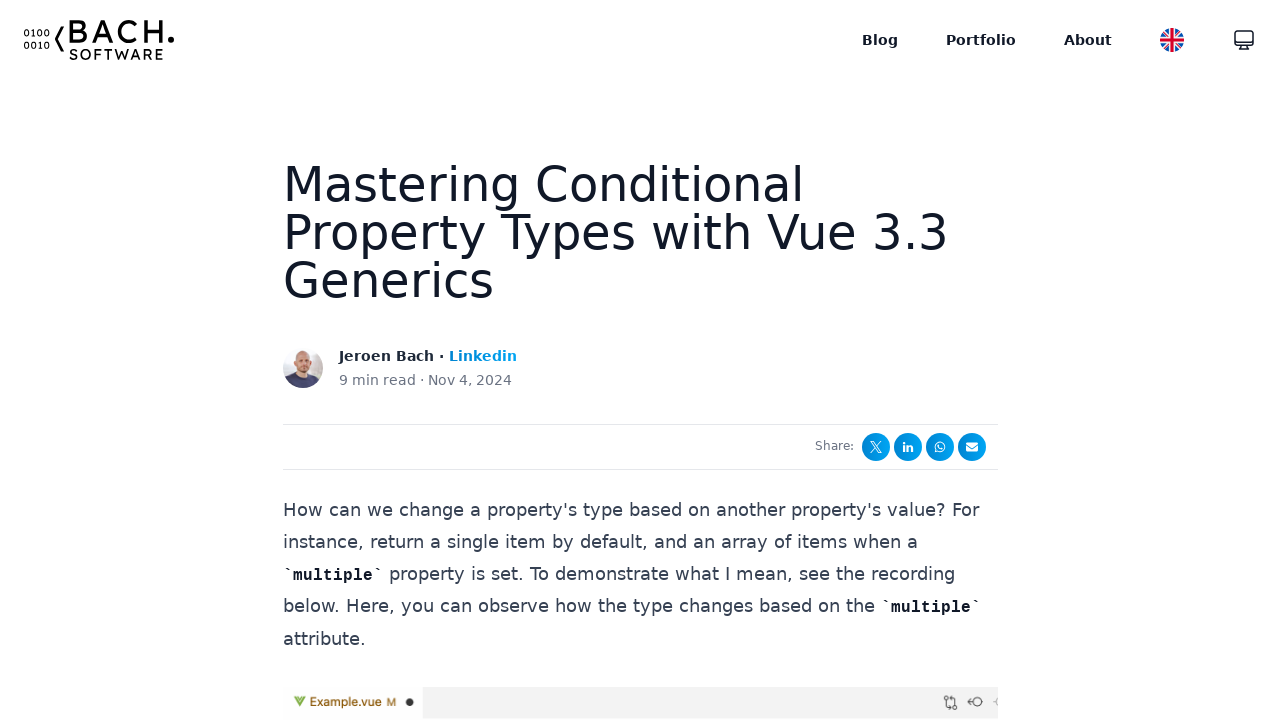

Verified og:image metadata is correct
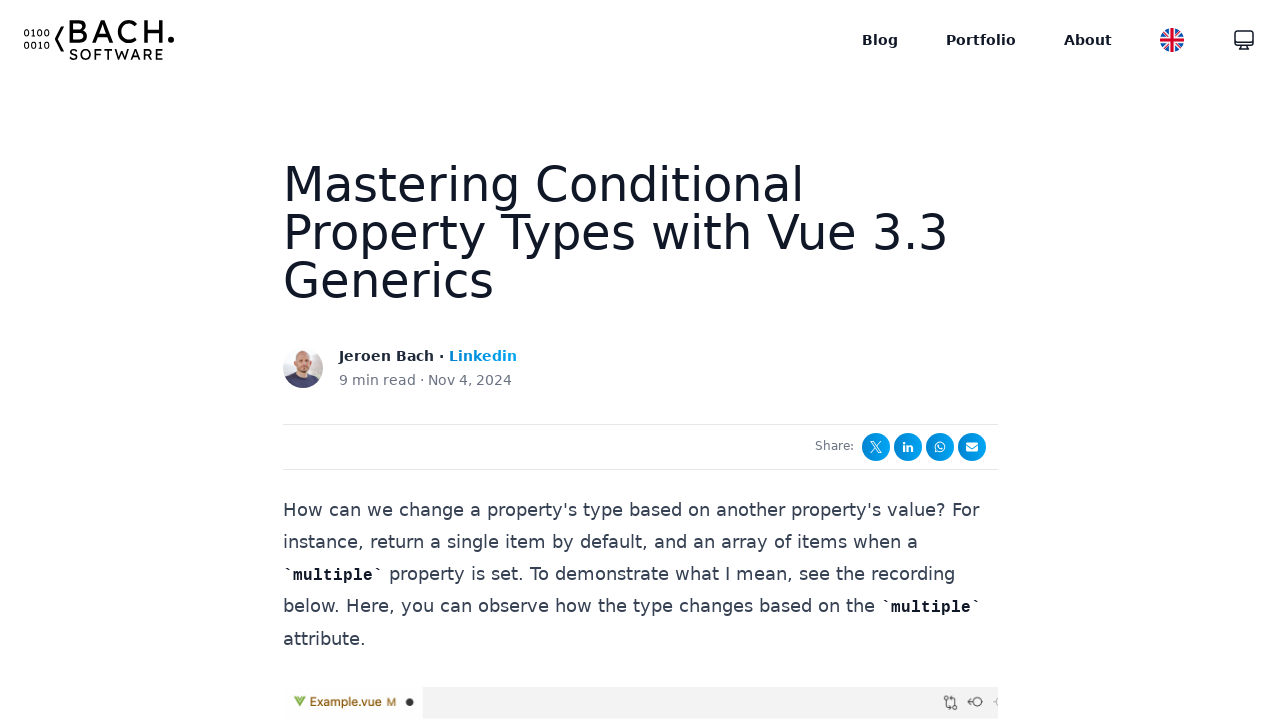

Retrieved og:image:alt metadata
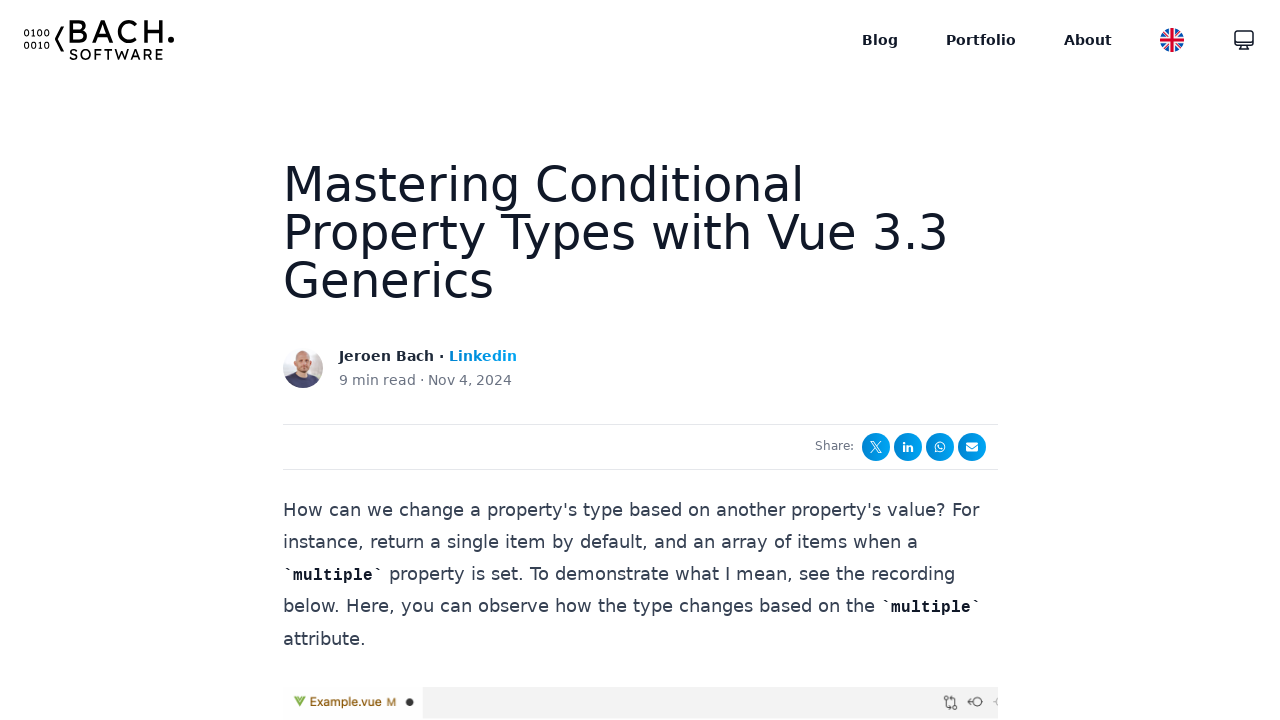

Verified og:image:alt metadata is correct
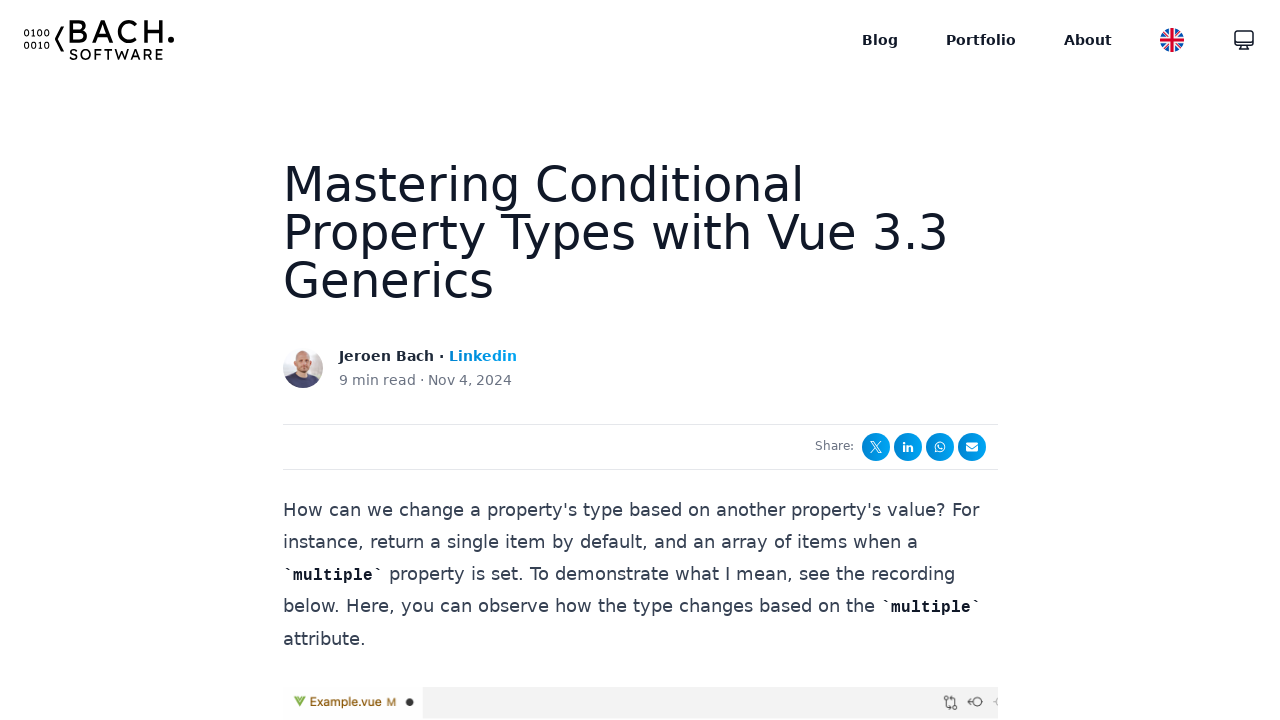

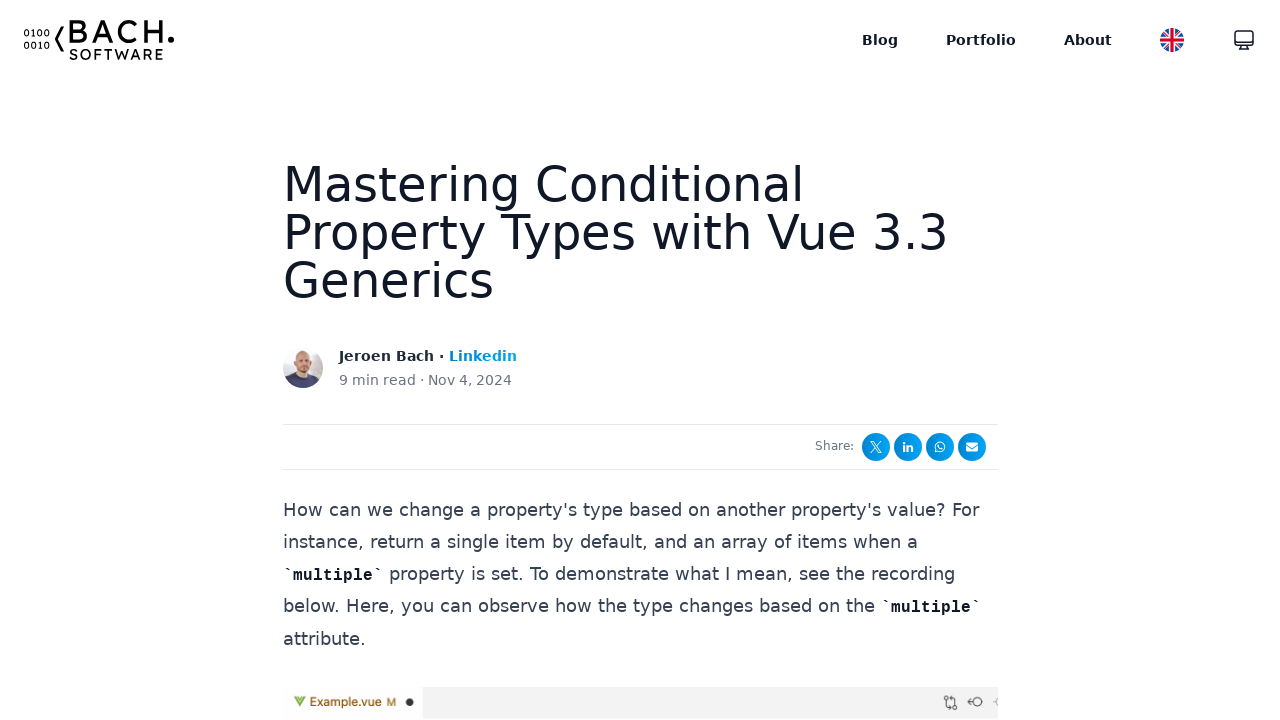